Tests element location on an automation practice page by verifying the presence of various UI elements including logo, menu buttons, radio buttons, dropdown, checkboxes, table, and iframe using different locator strategies.

Starting URL: https://rahulshettyacademy.com/AutomationPractice/

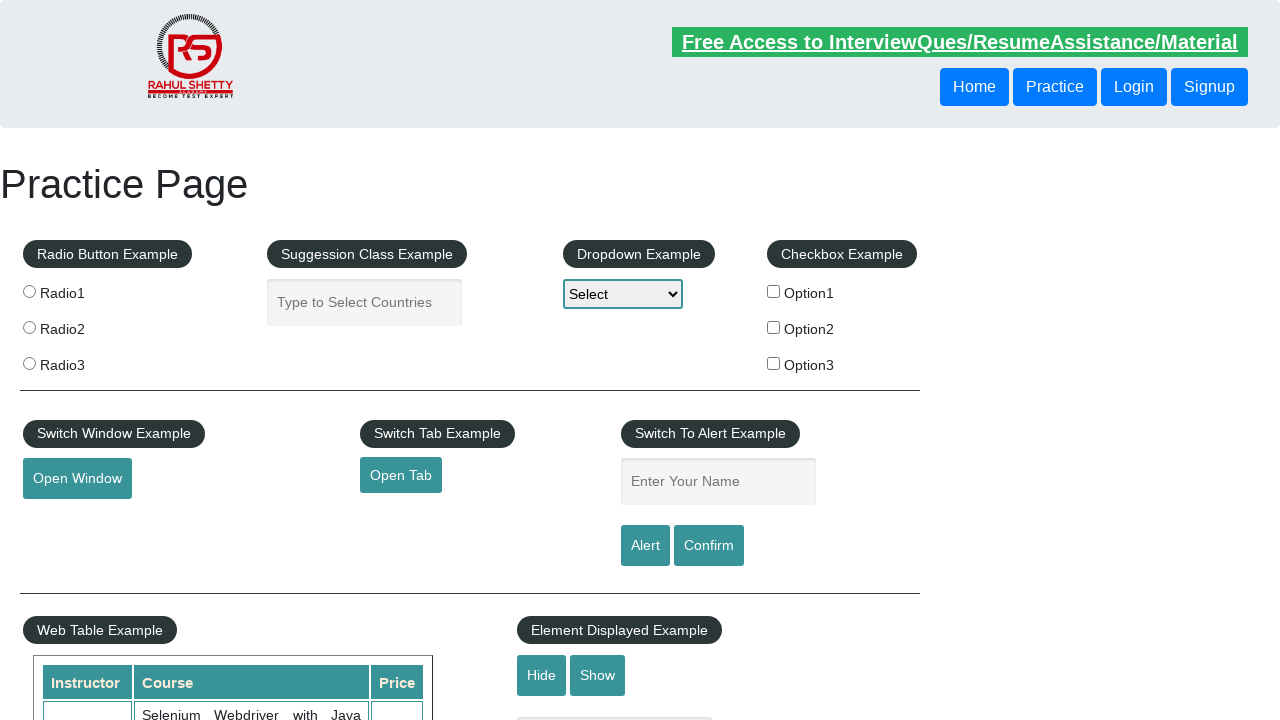

Verified logo is present on the page
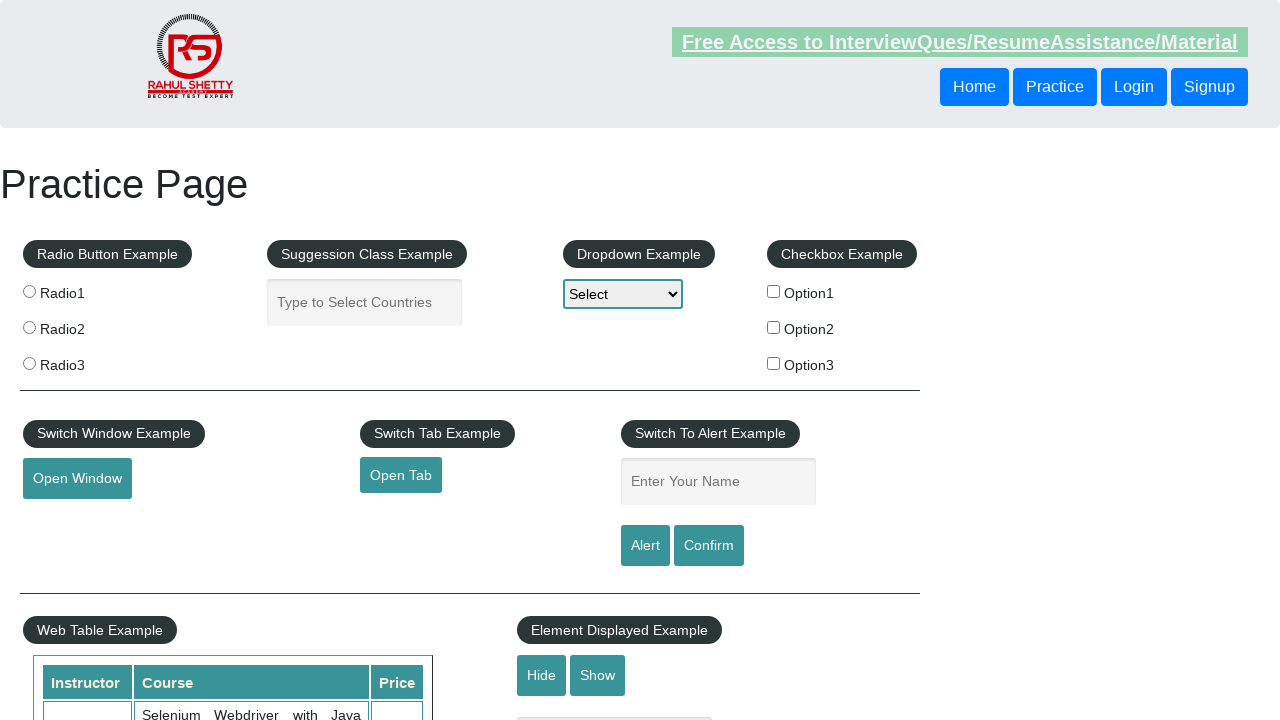

Verified menu buttons are present in header
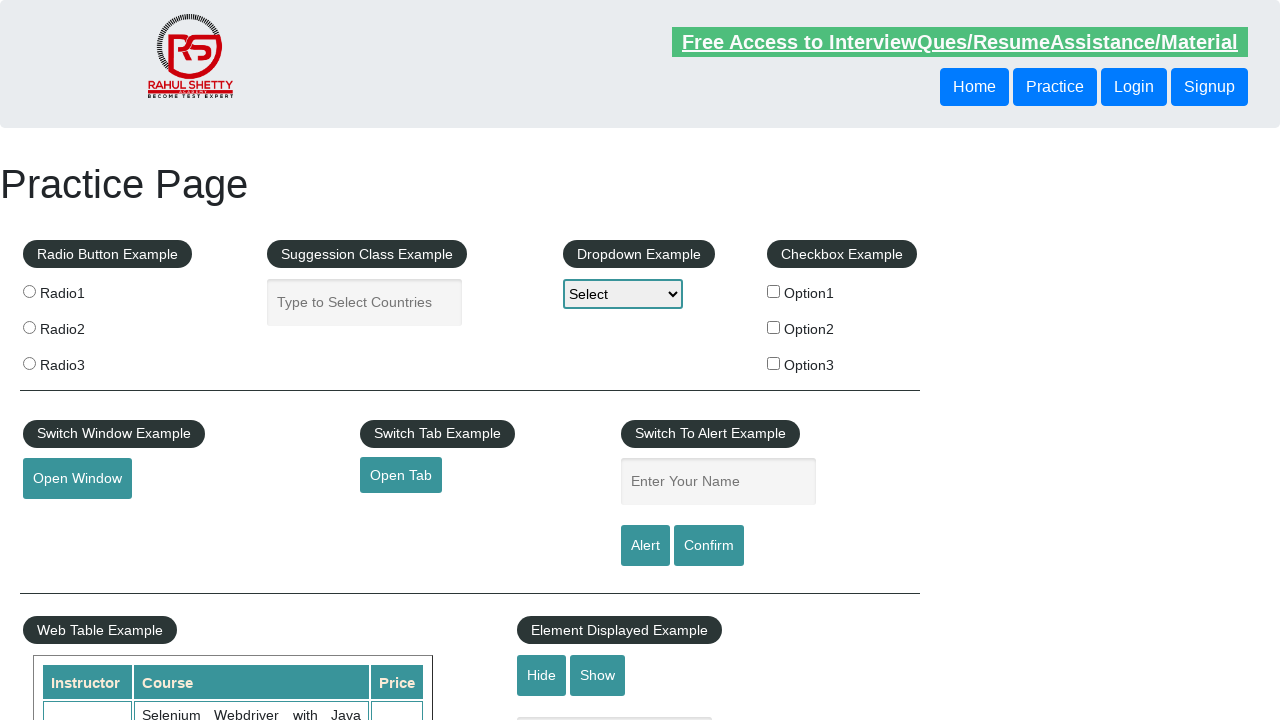

Verified radio buttons section is present
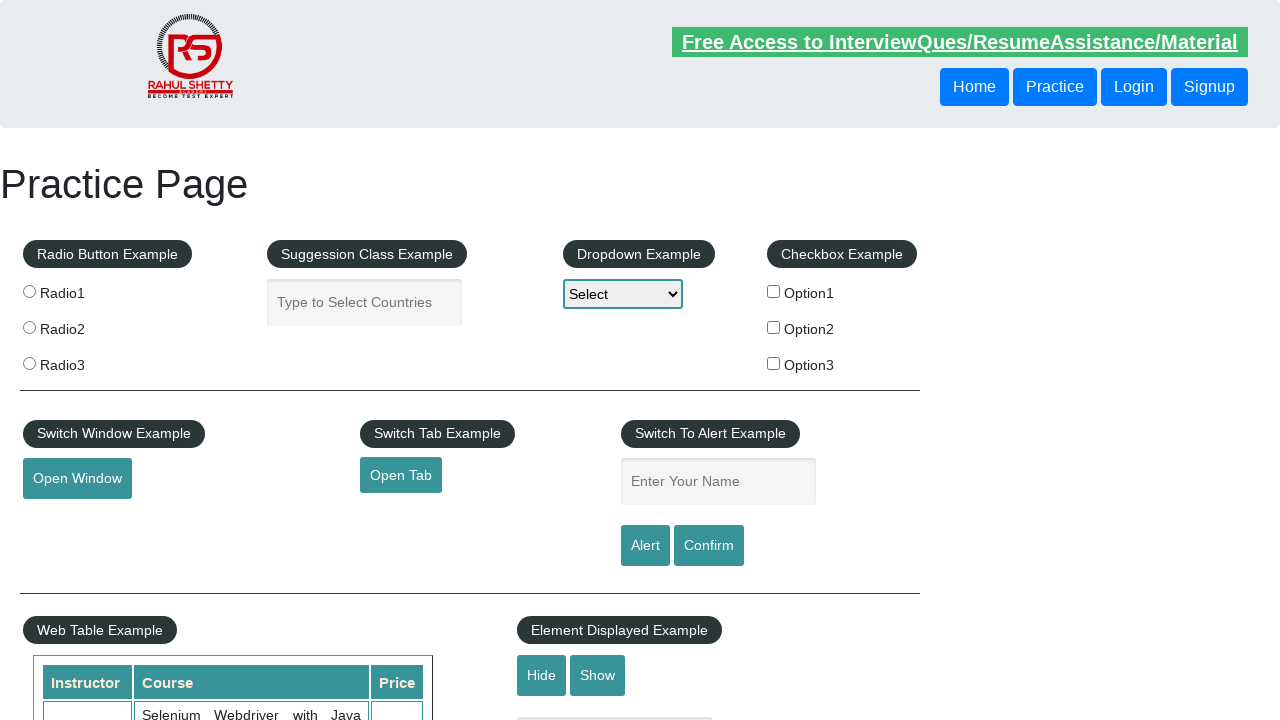

Verified autocomplete input for countries is present
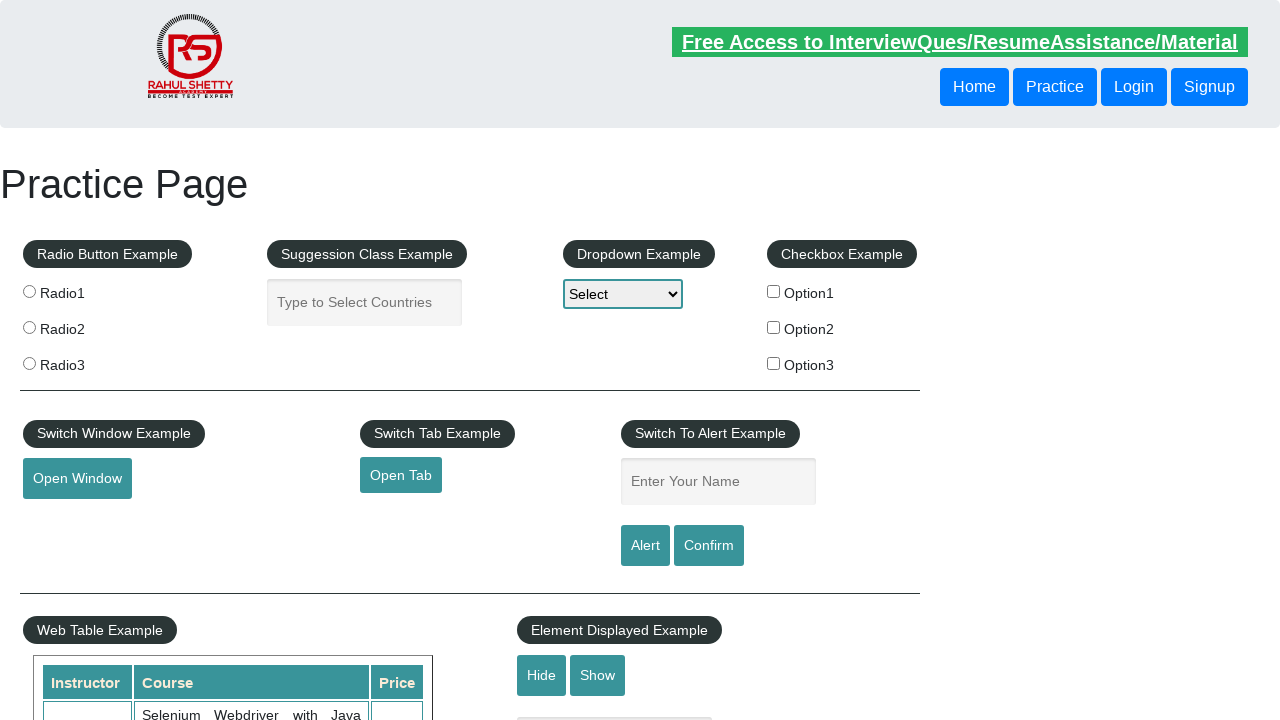

Verified dropdown element is present
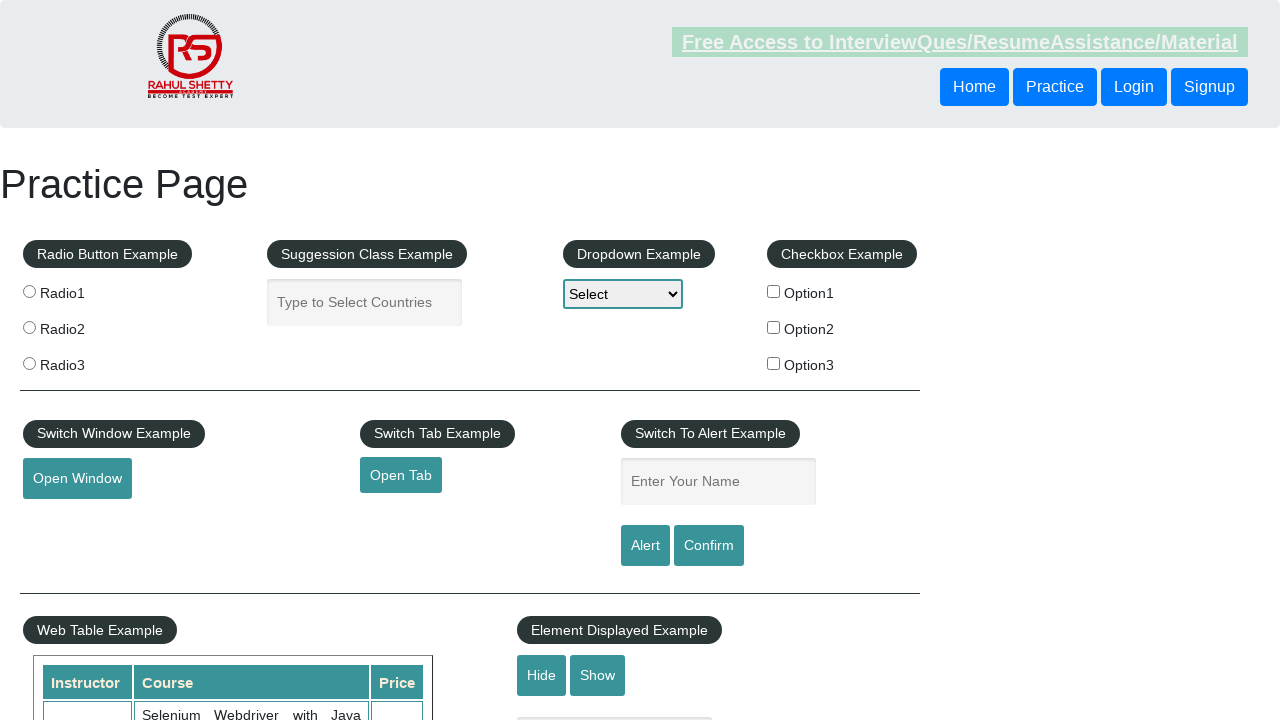

Verified checkbox option 3 is present
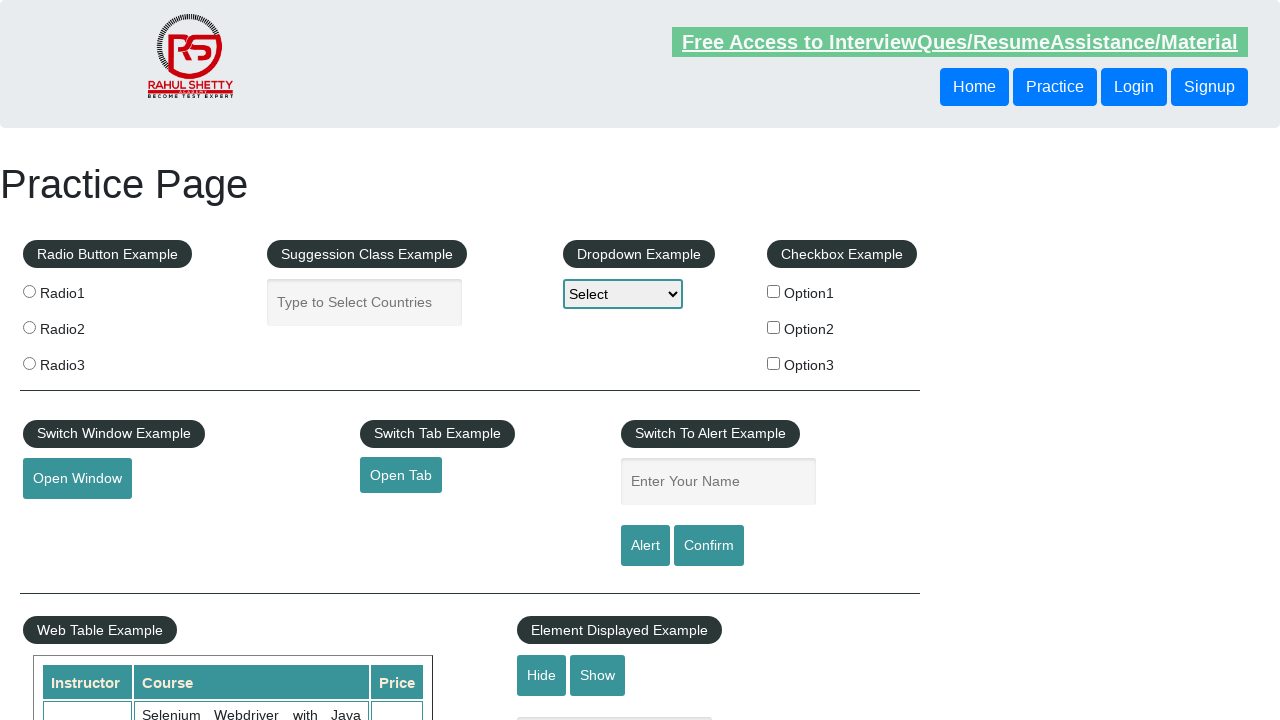

Clicked checkbox option 3 at (774, 363) on #checkBoxOption3
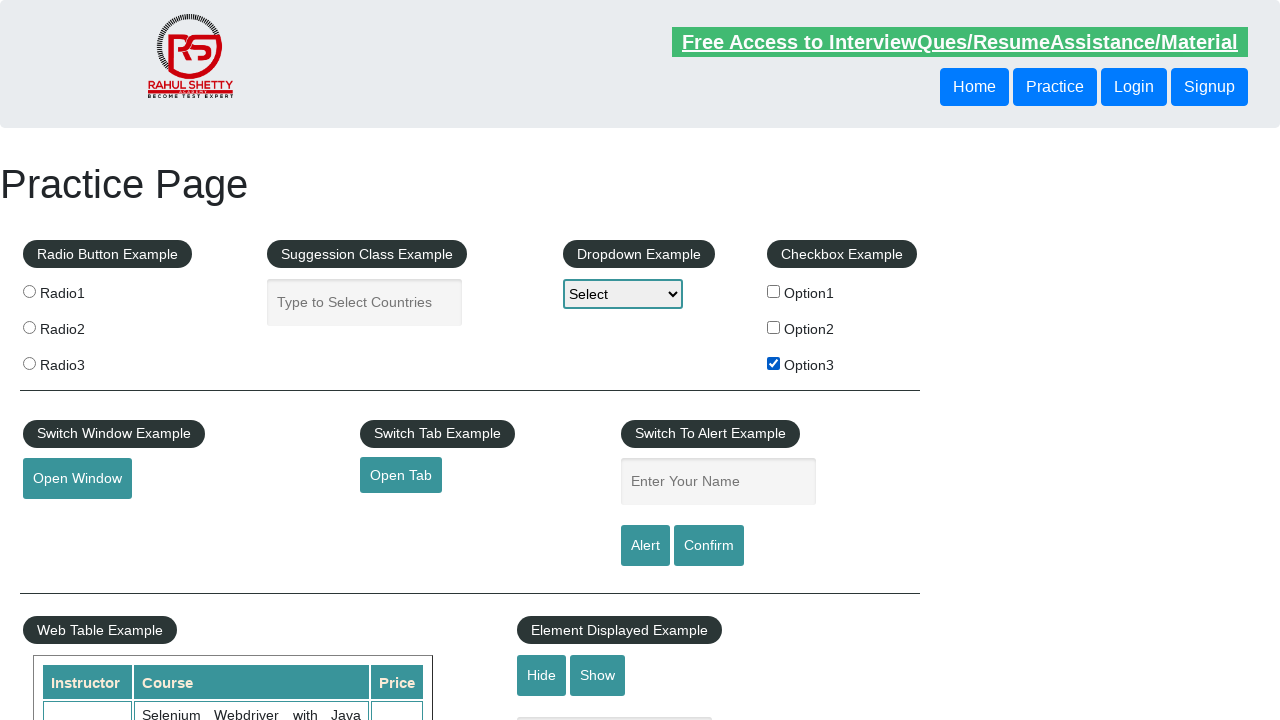

Verified Open Window button is present
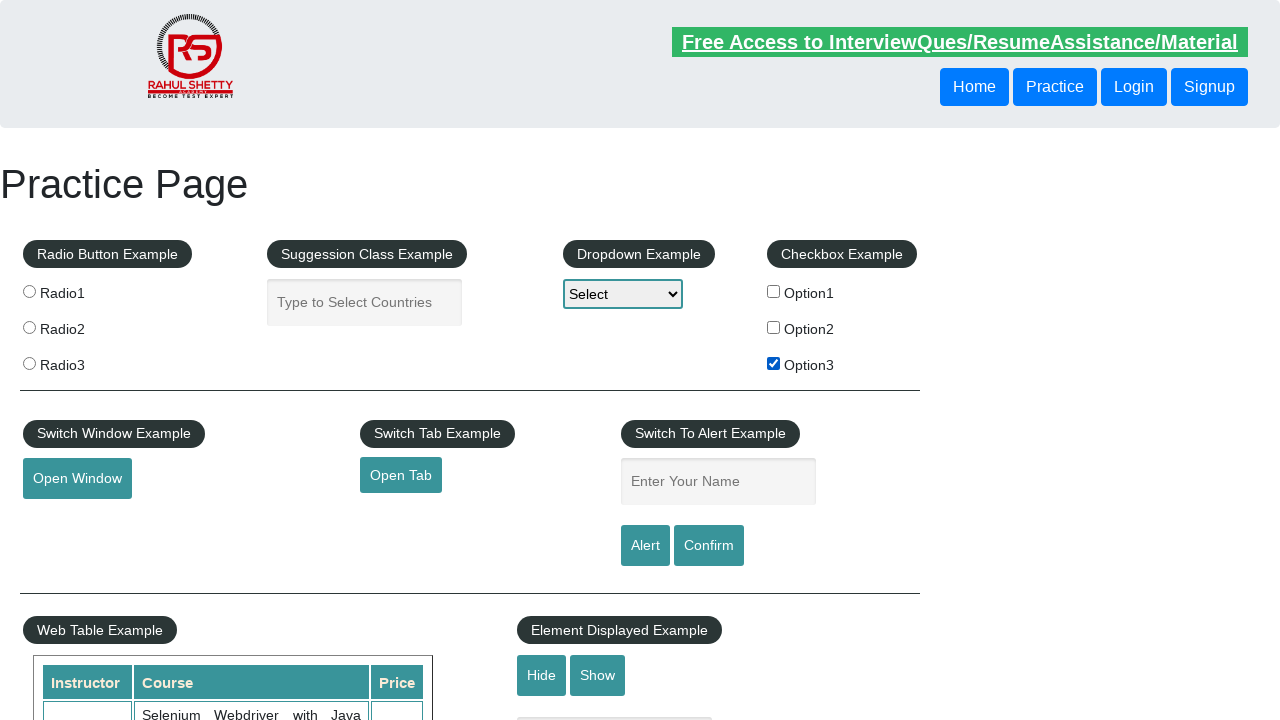

Verified web table is present on the page
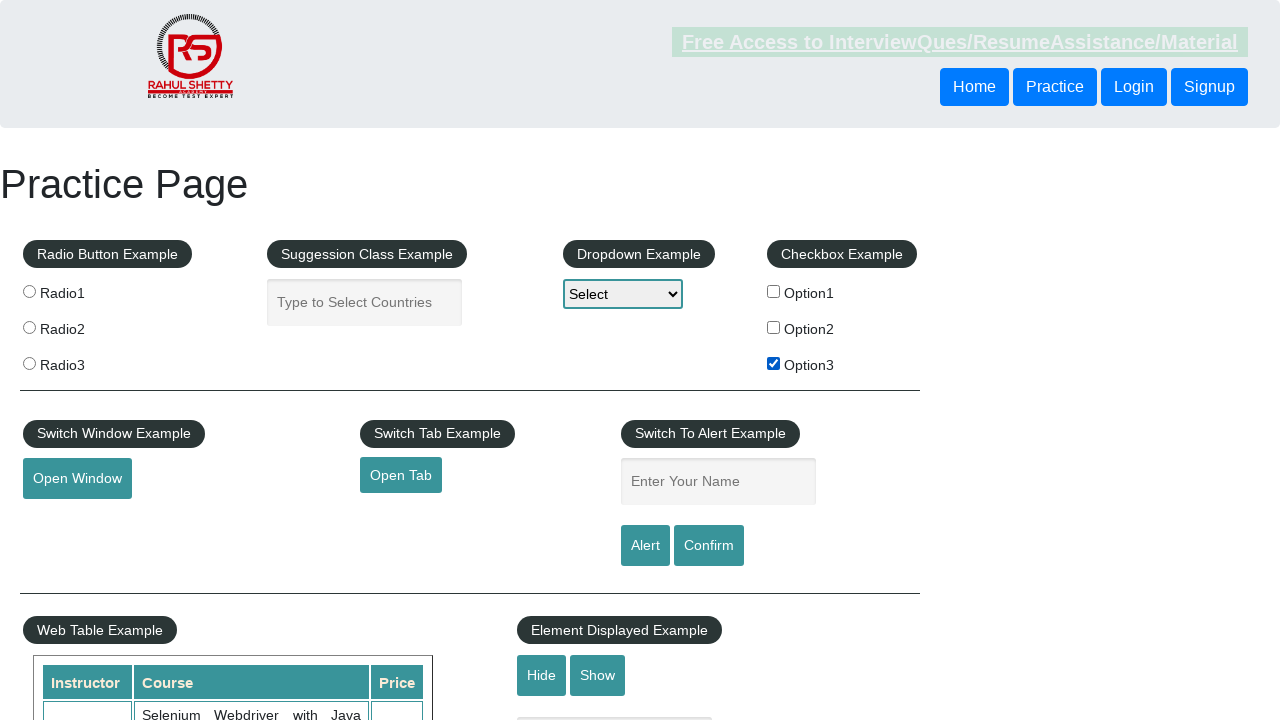

Verified Element Displayed Example section is present
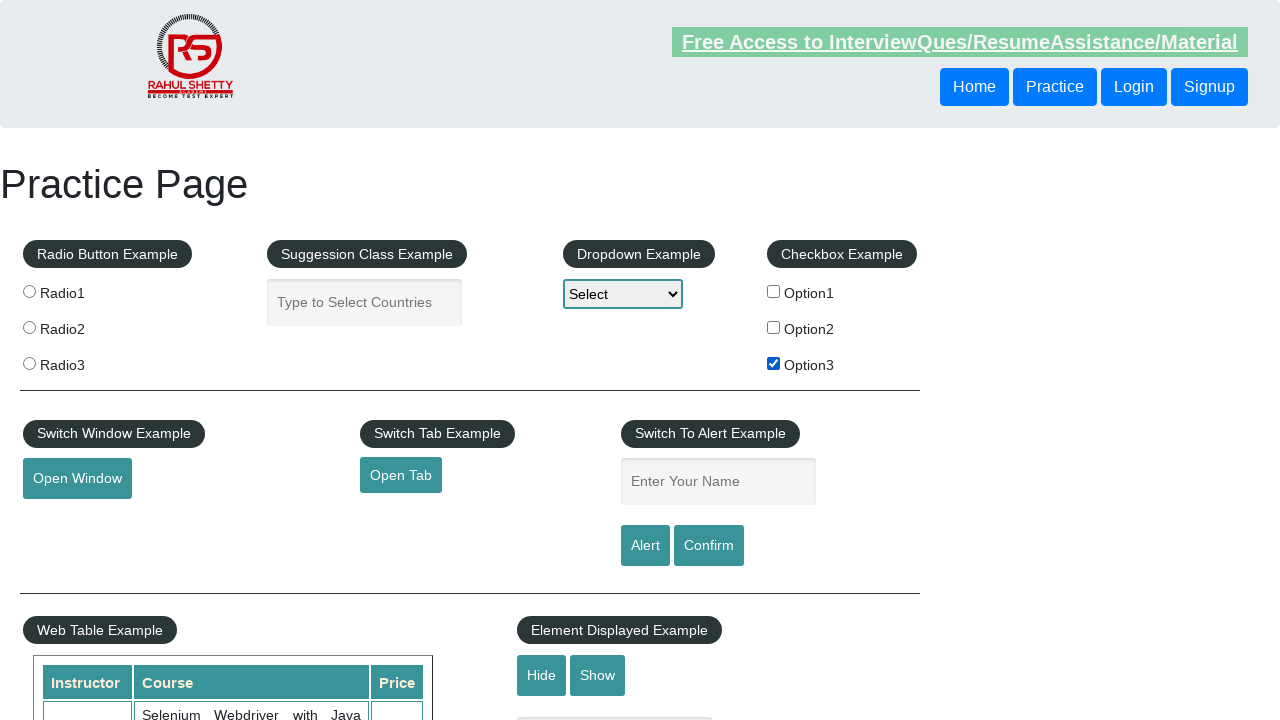

Verified iframe is present on the page
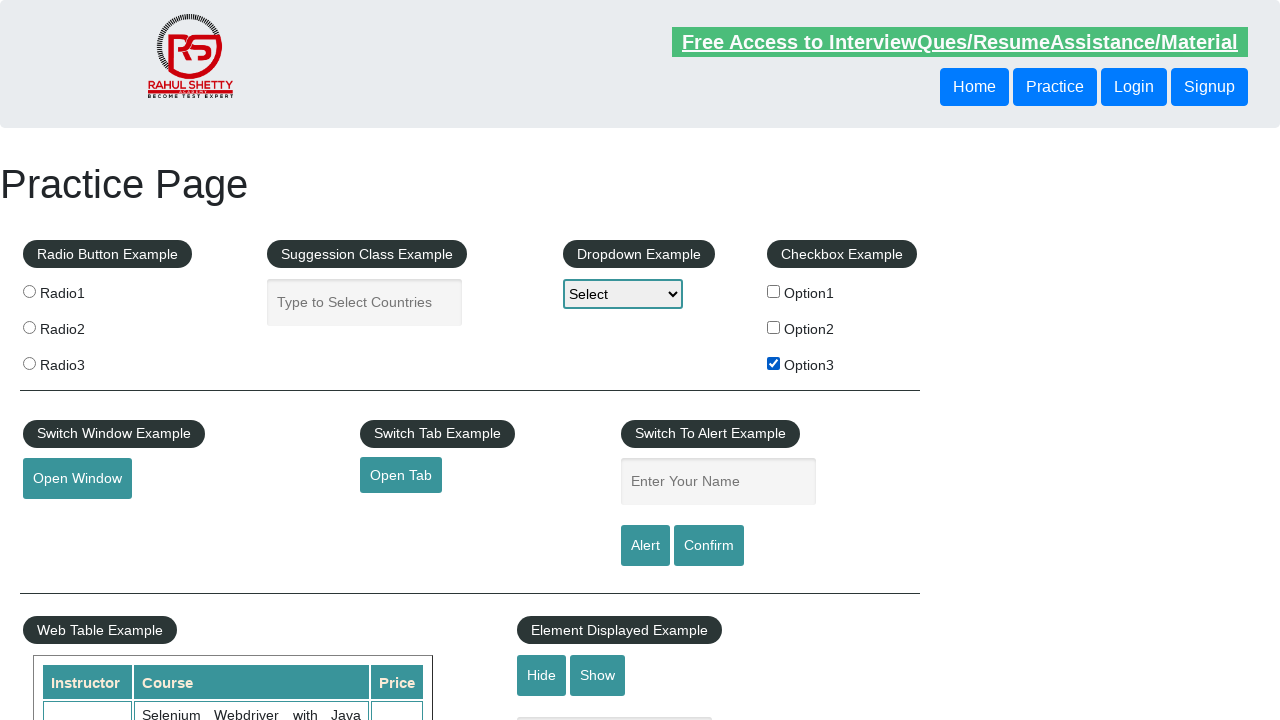

Verified Login button is present in header
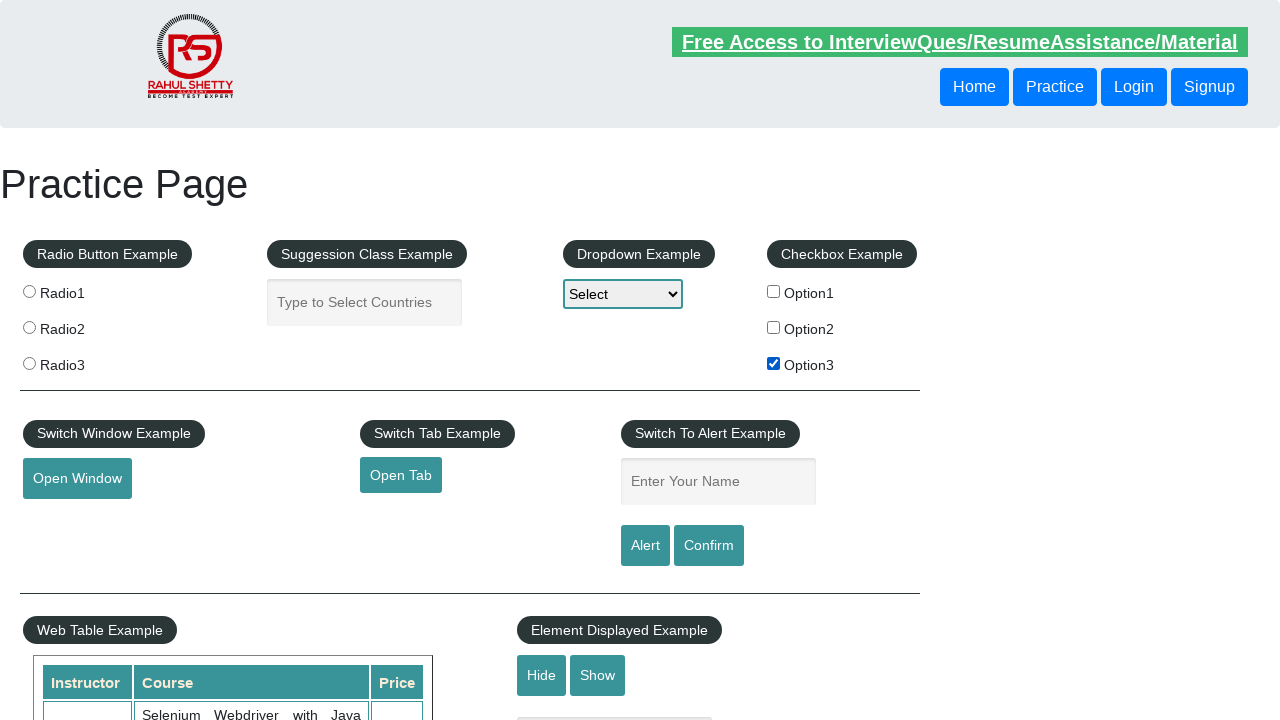

Filled autocomplete input with 'United States' on #autocomplete
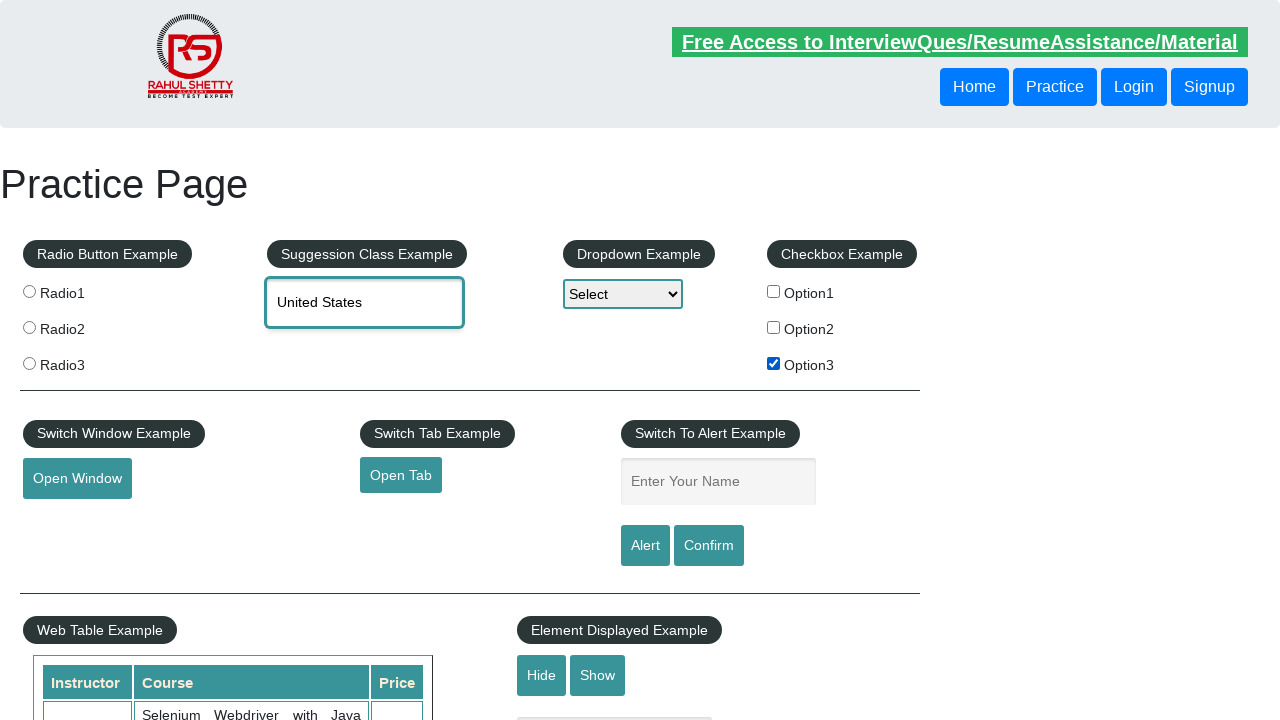

Selected 'option2' from dropdown on #dropdown-class-example
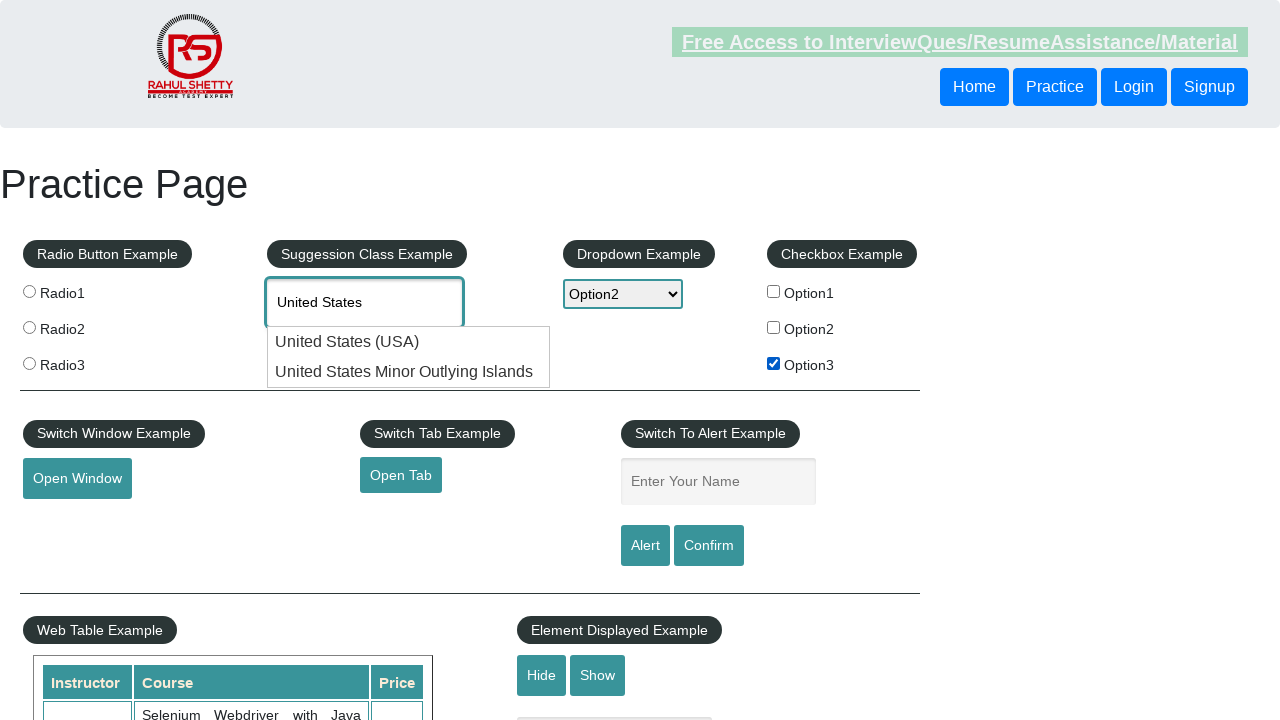

Clicked radio button with value 'radio1' at (29, 291) on input[value='radio1']
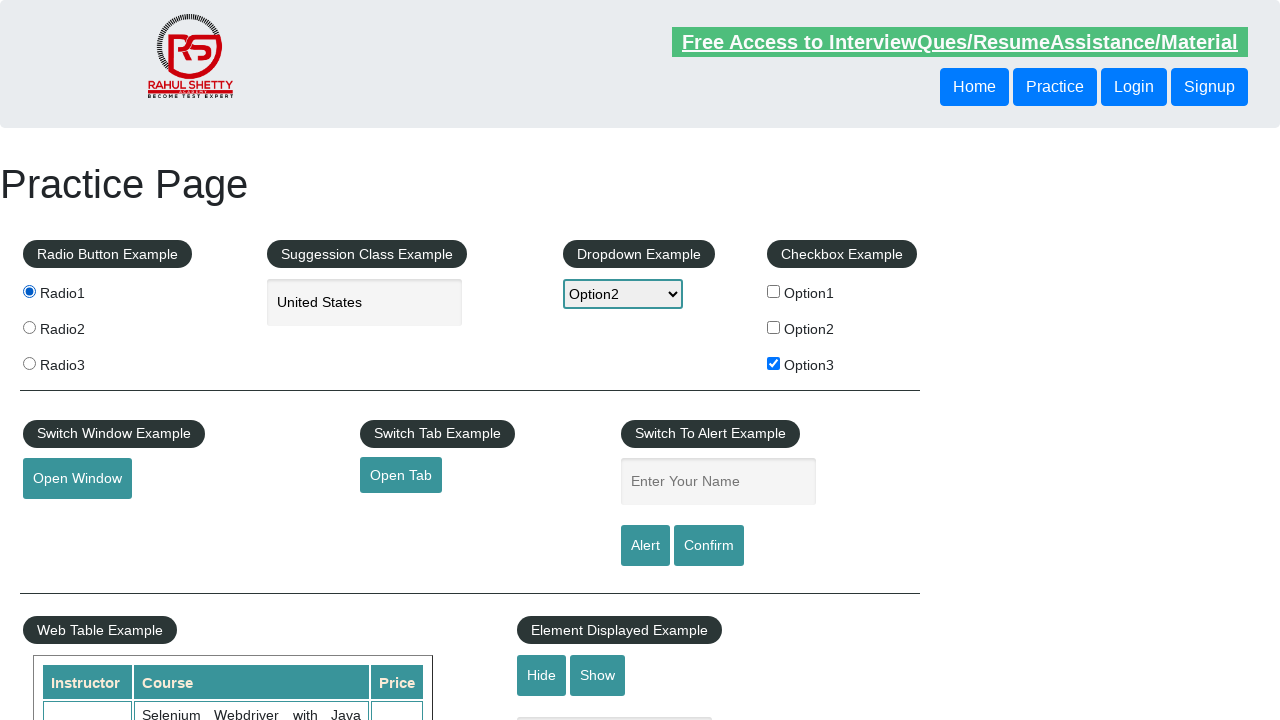

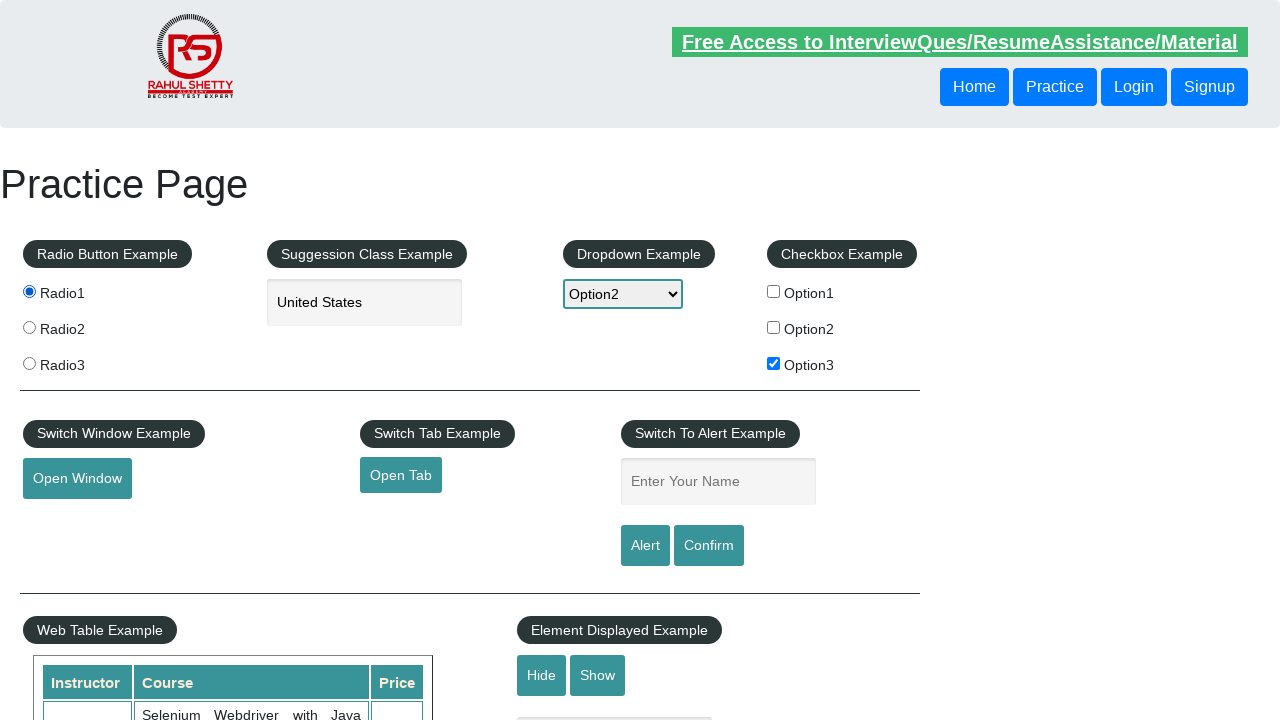